Tests handling JavaScript confirm alert by clicking a button inside an iframe and accepting the alert dialog

Starting URL: https://www.w3schools.com/js/tryit.asp?filename=tryjs_confirm

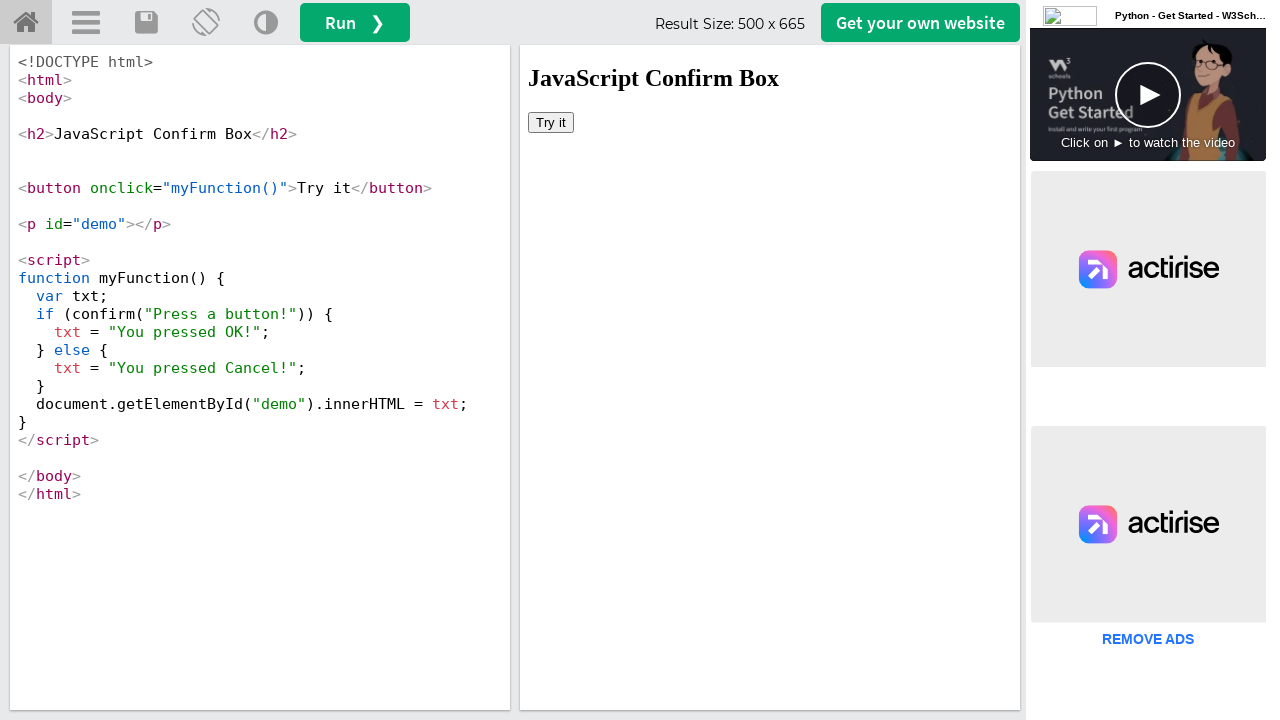

Located iframe with id 'iframeResult' containing the demo
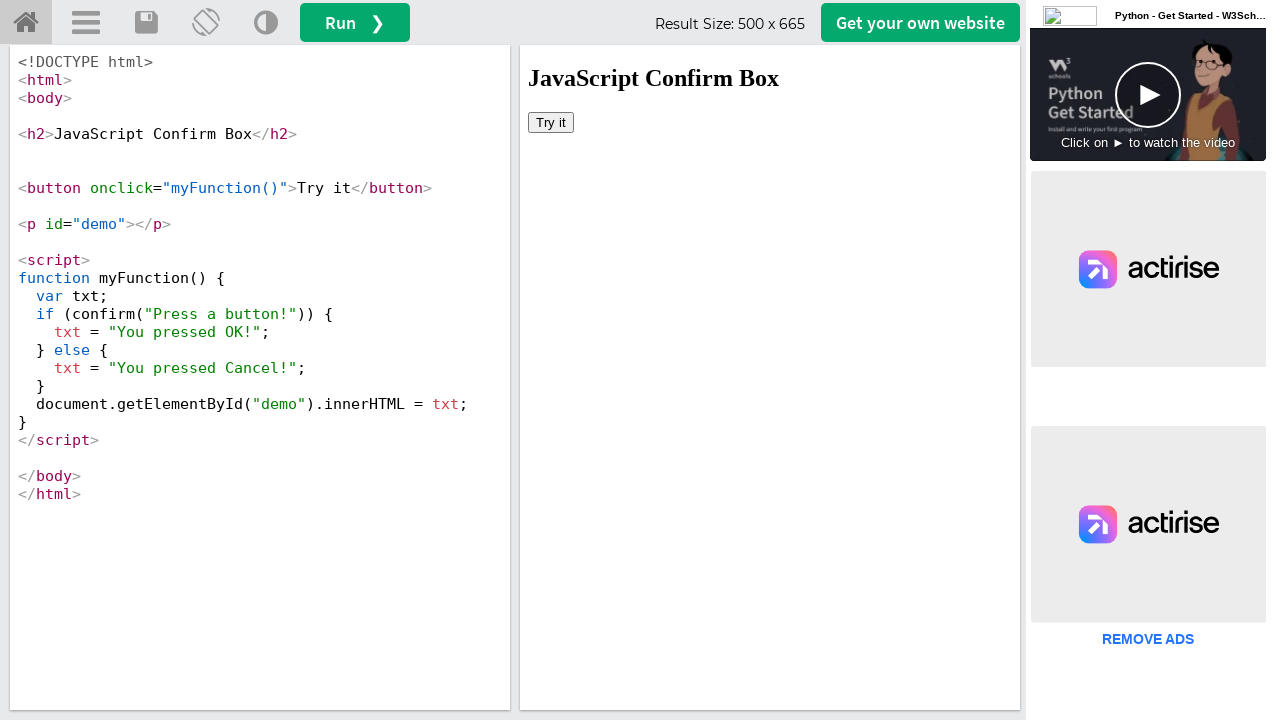

Clicked 'Try it' button inside the iframe at (551, 122) on iframe#iframeResult >> internal:control=enter-frame >> button:text('Try it')
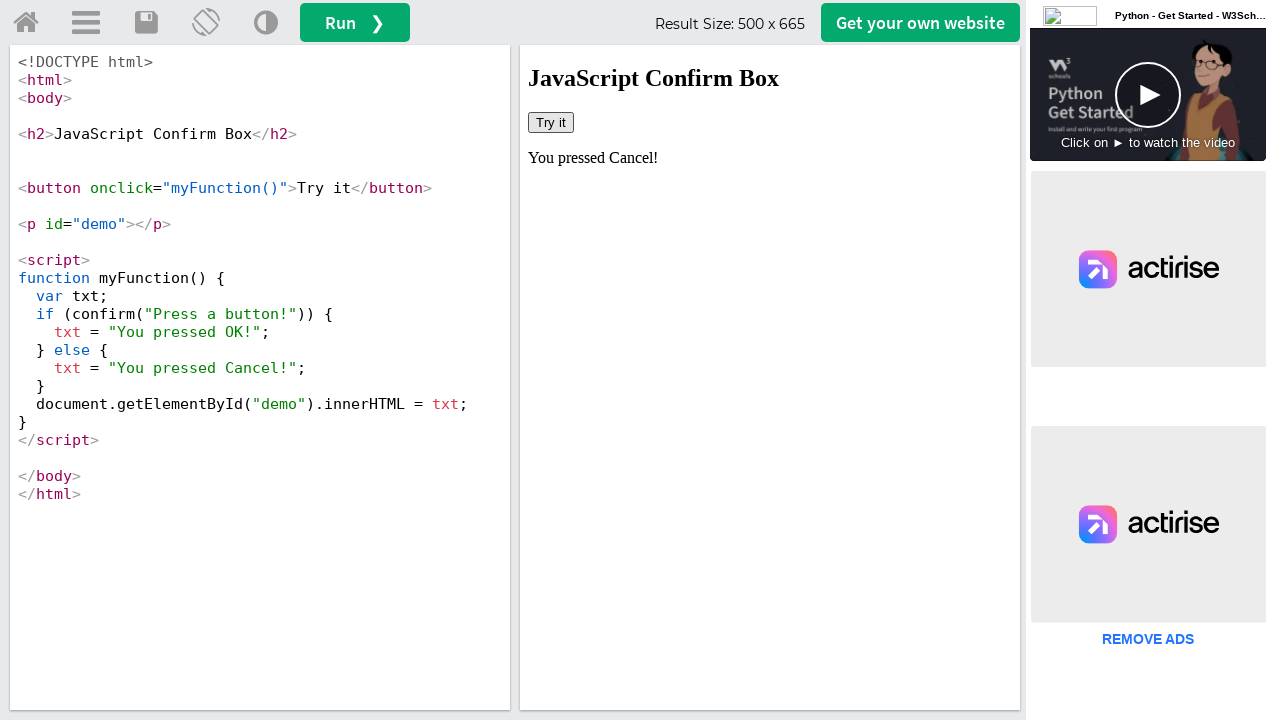

Set up dialog handler to accept confirm alert
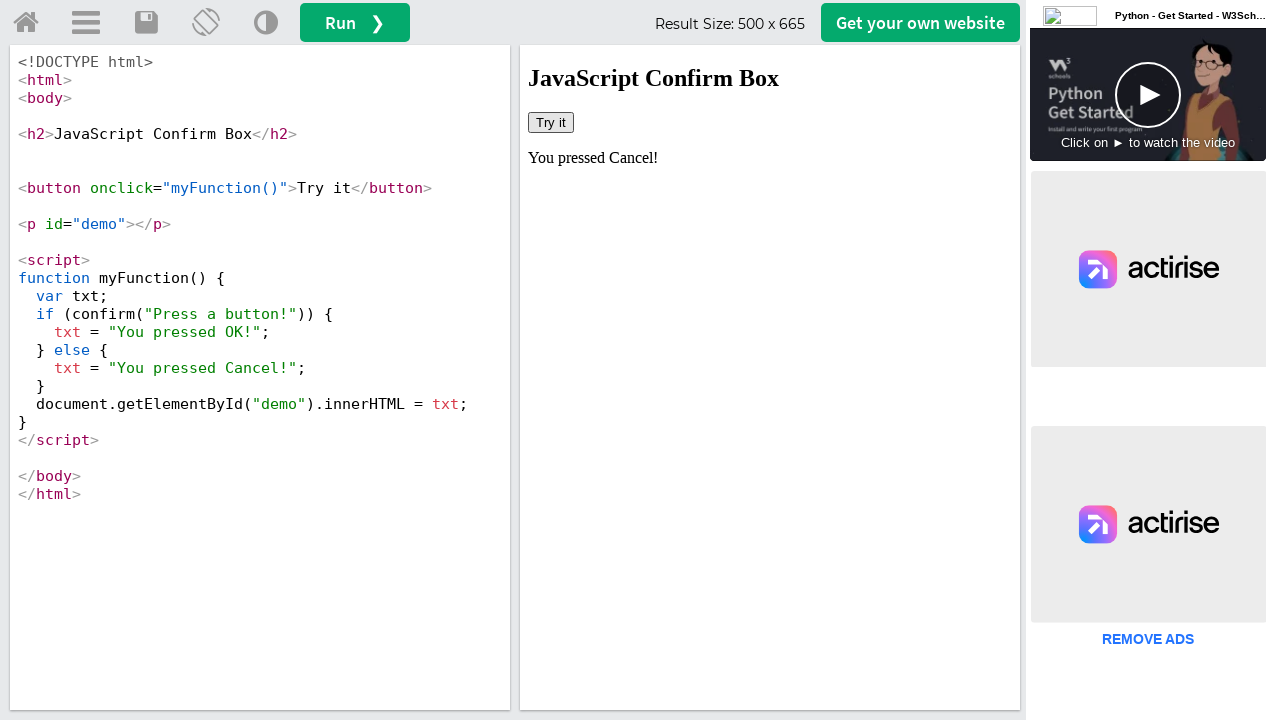

Waited 1 second for dialog interaction to complete
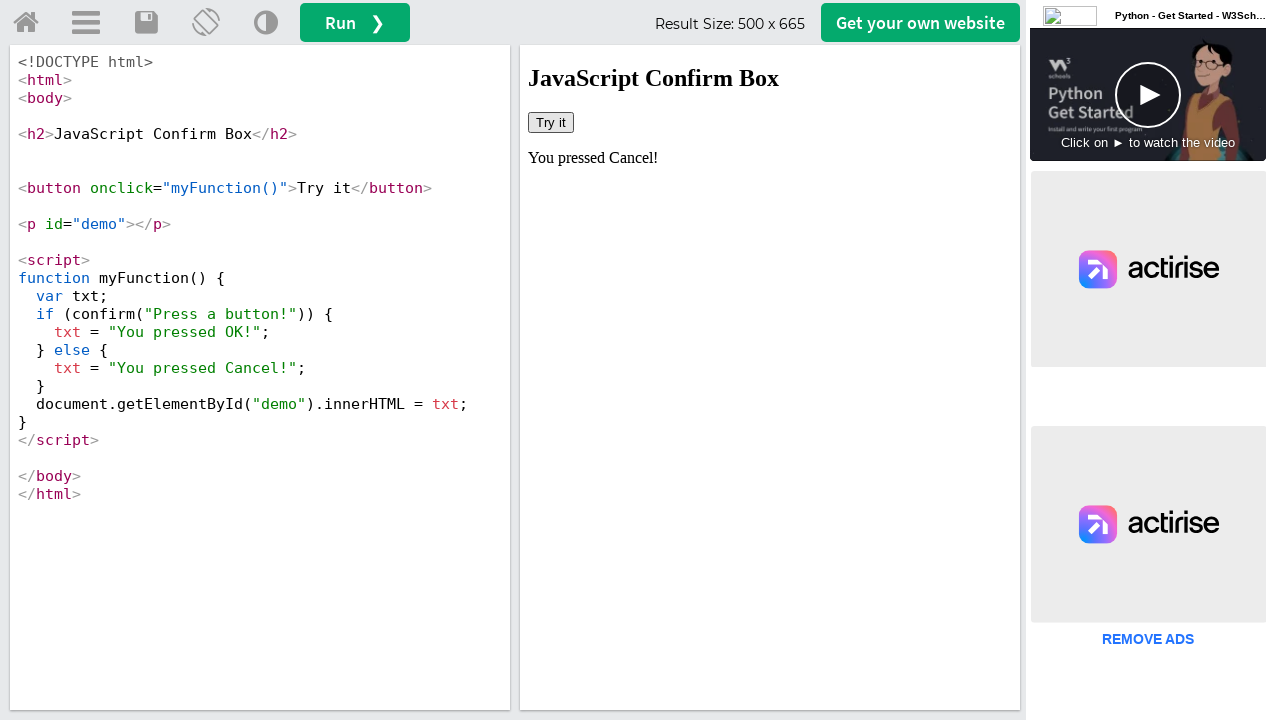

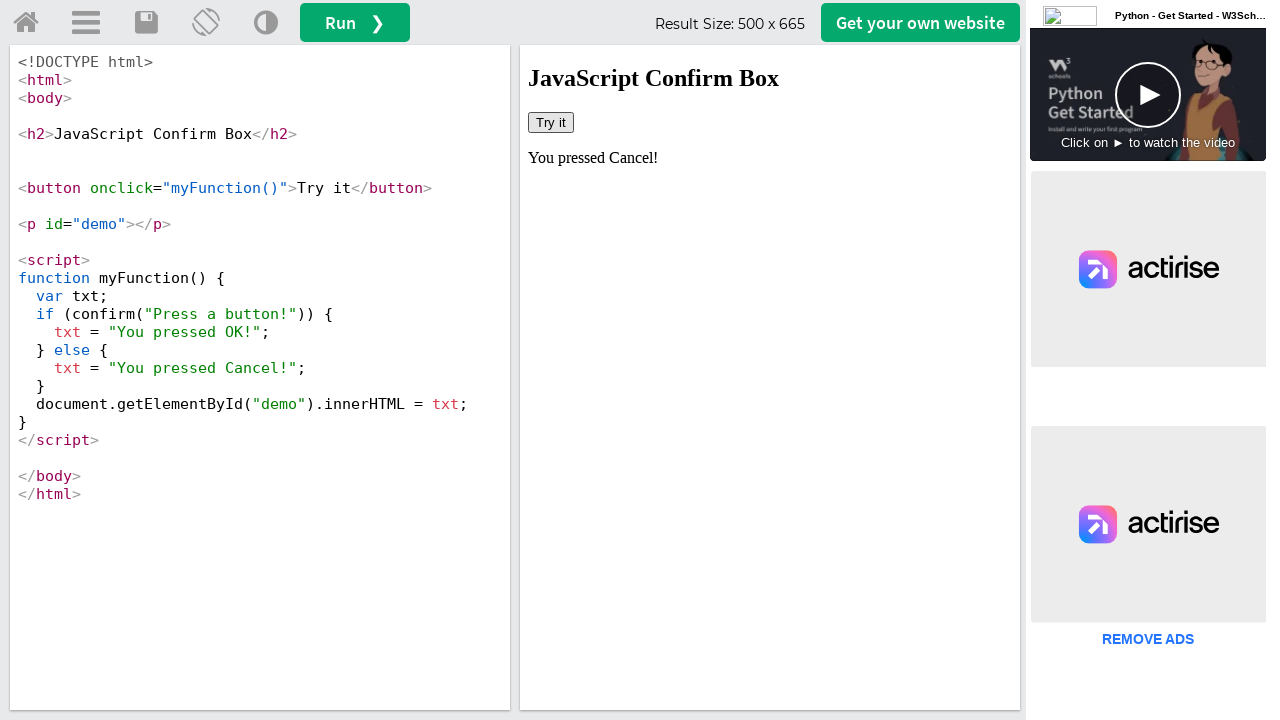